Tests form filling functionality by entering personal information including name, job title, selecting education level, gender, experience from dropdown, date, and submitting the form

Starting URL: https://formy-project.herokuapp.com/form

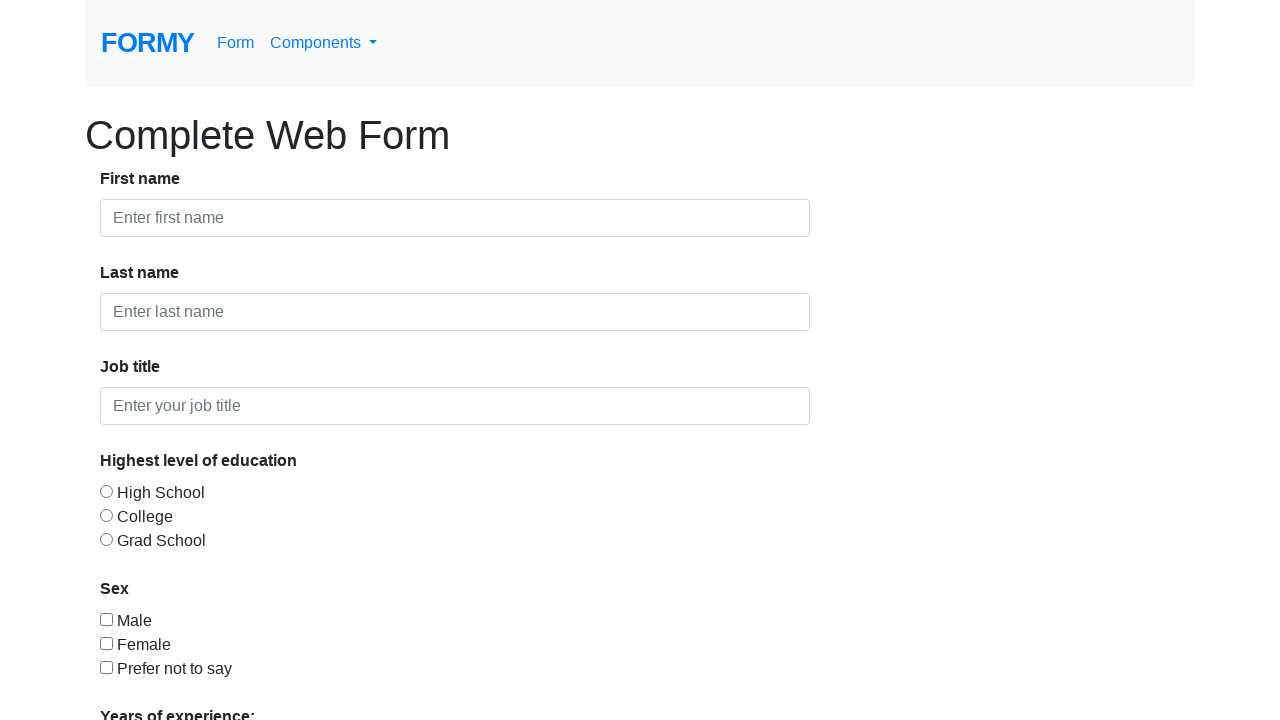

Filled first name field with 'Sathya' on #first-name
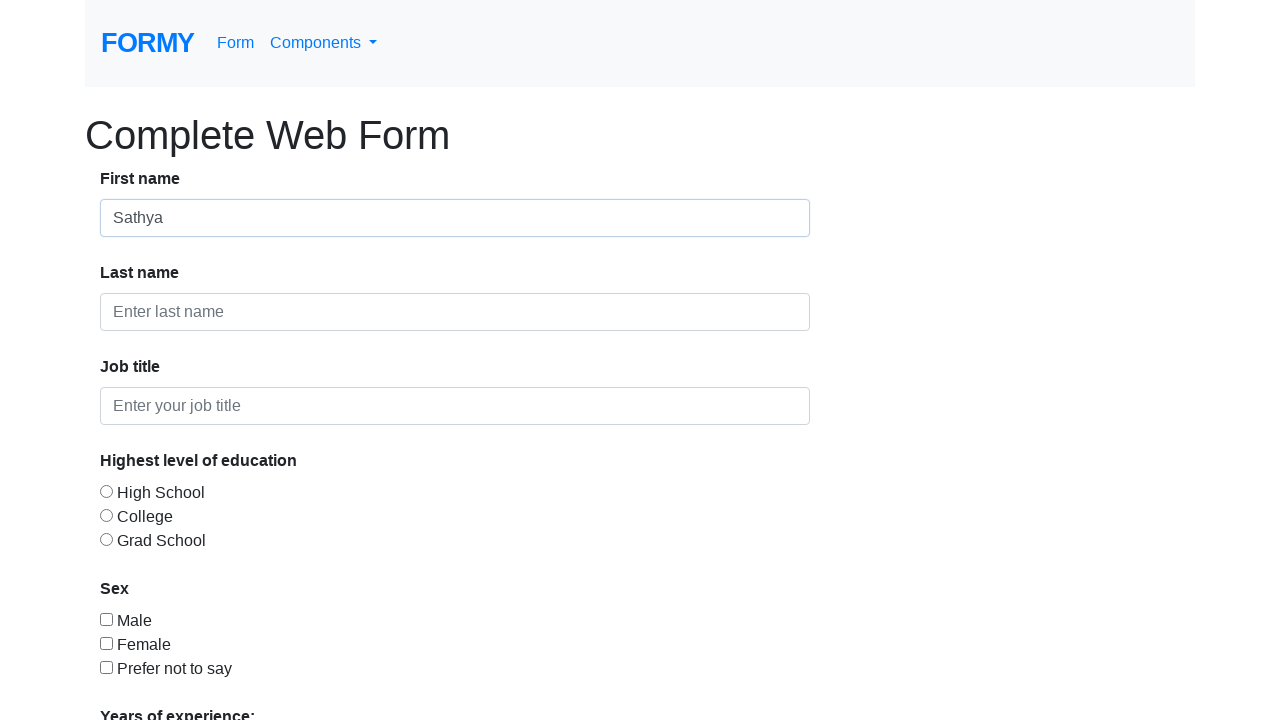

Filled last name field with 'Vagis' on #last-name
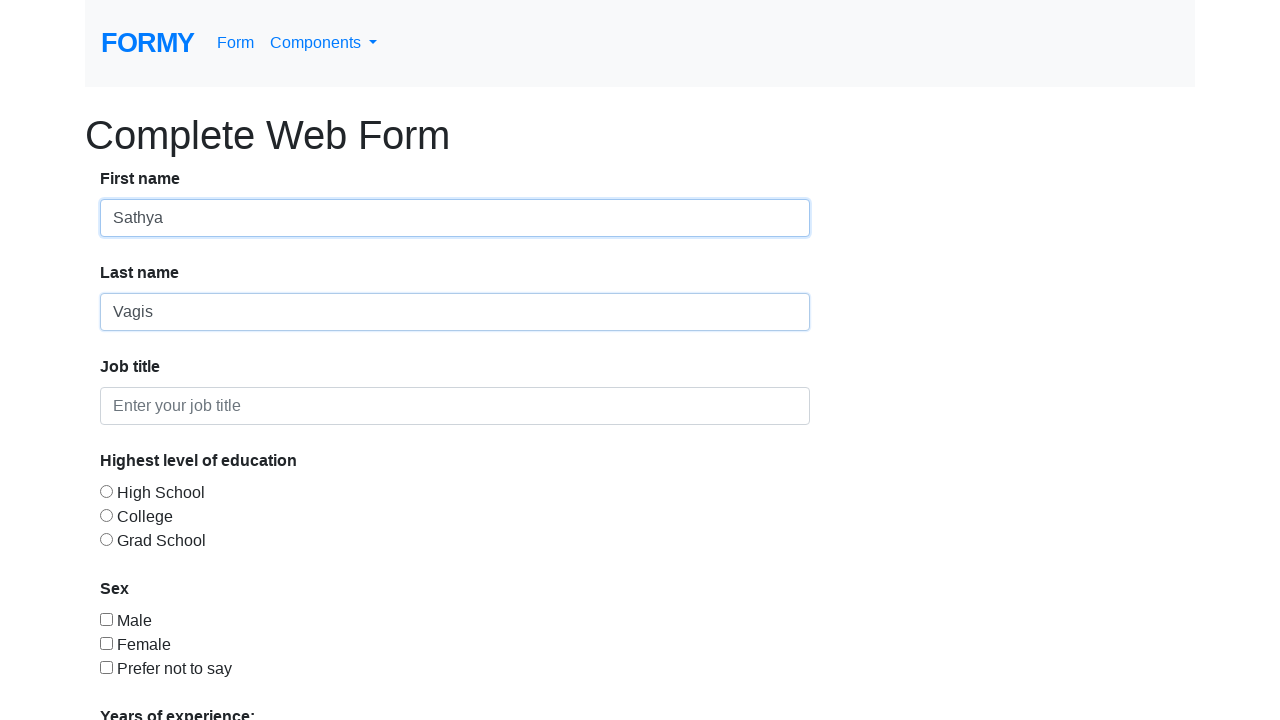

Filled job title field with 'Automation Engineer' on #job-title
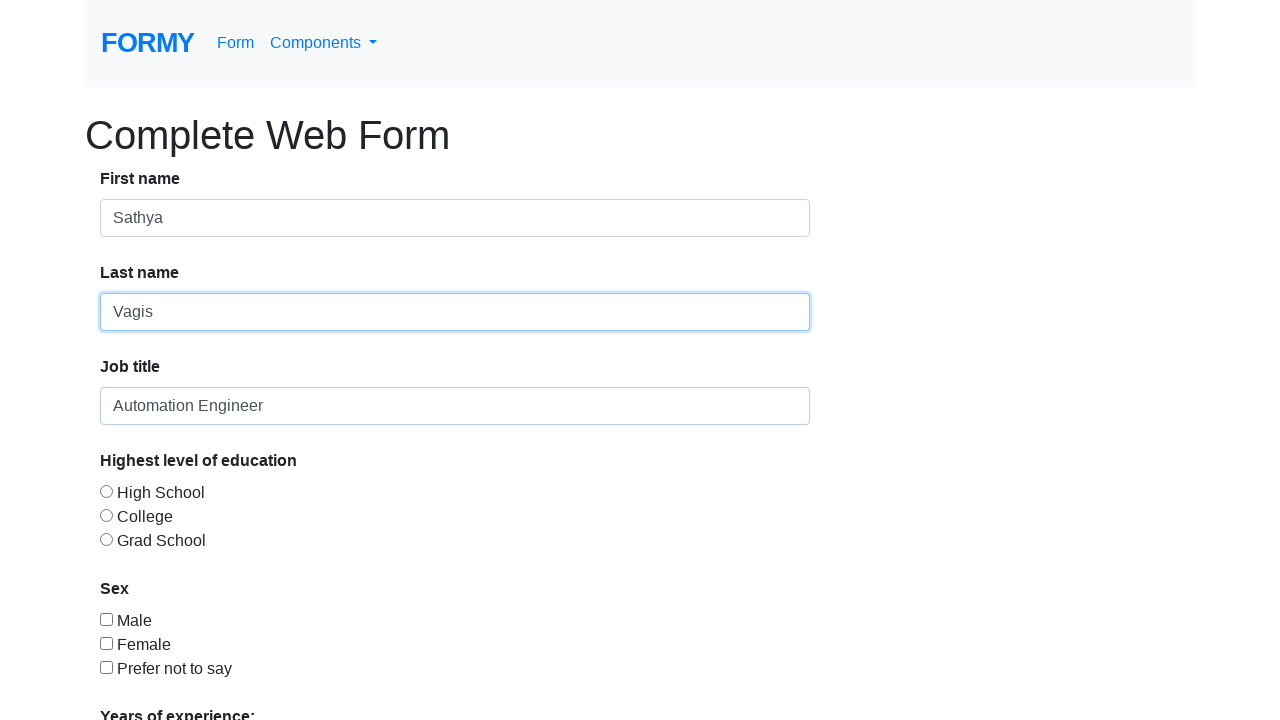

Selected education level radio button at (106, 515) on #radio-button-2
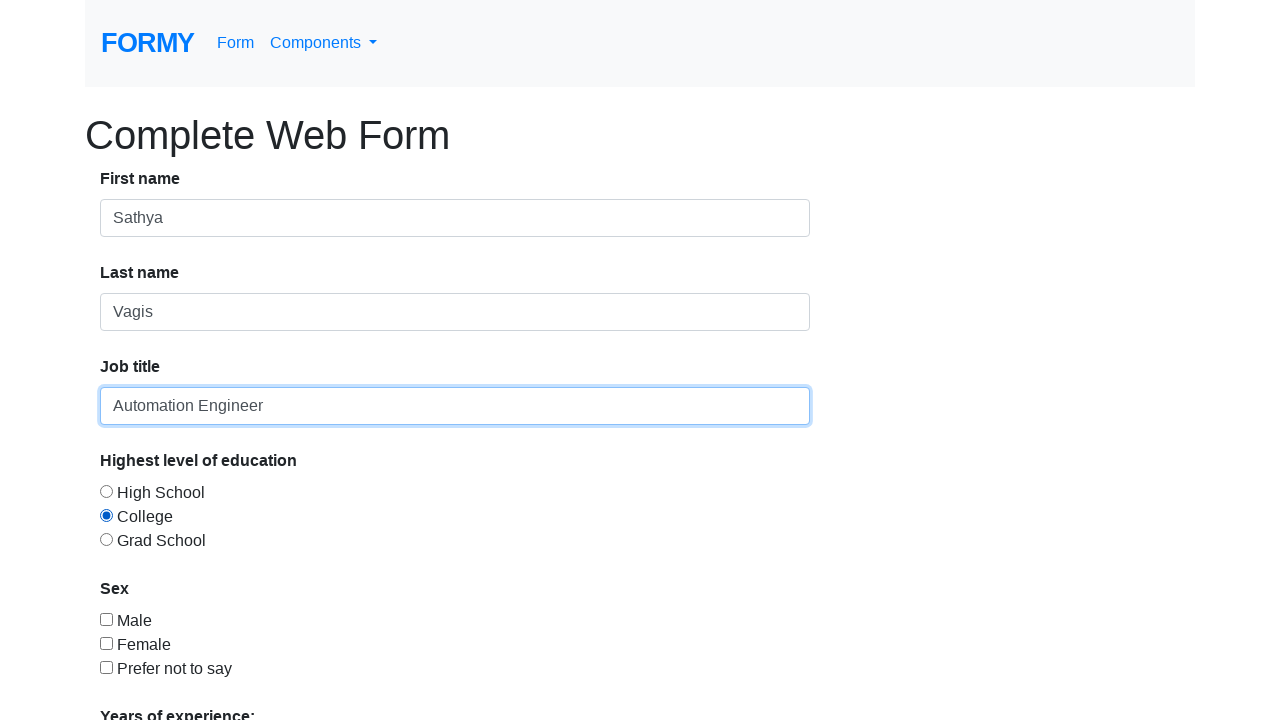

Selected gender checkbox at (106, 619) on #checkbox-1
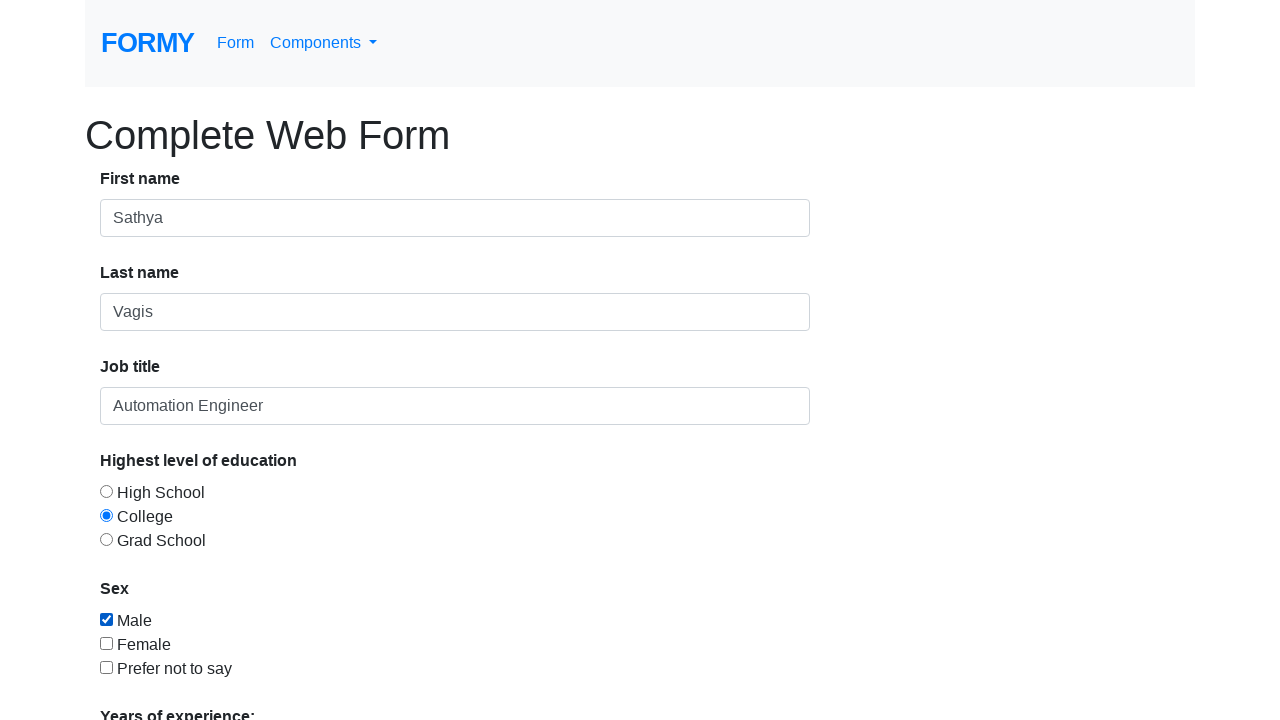

Selected experience level '0-1' from dropdown on #select-menu
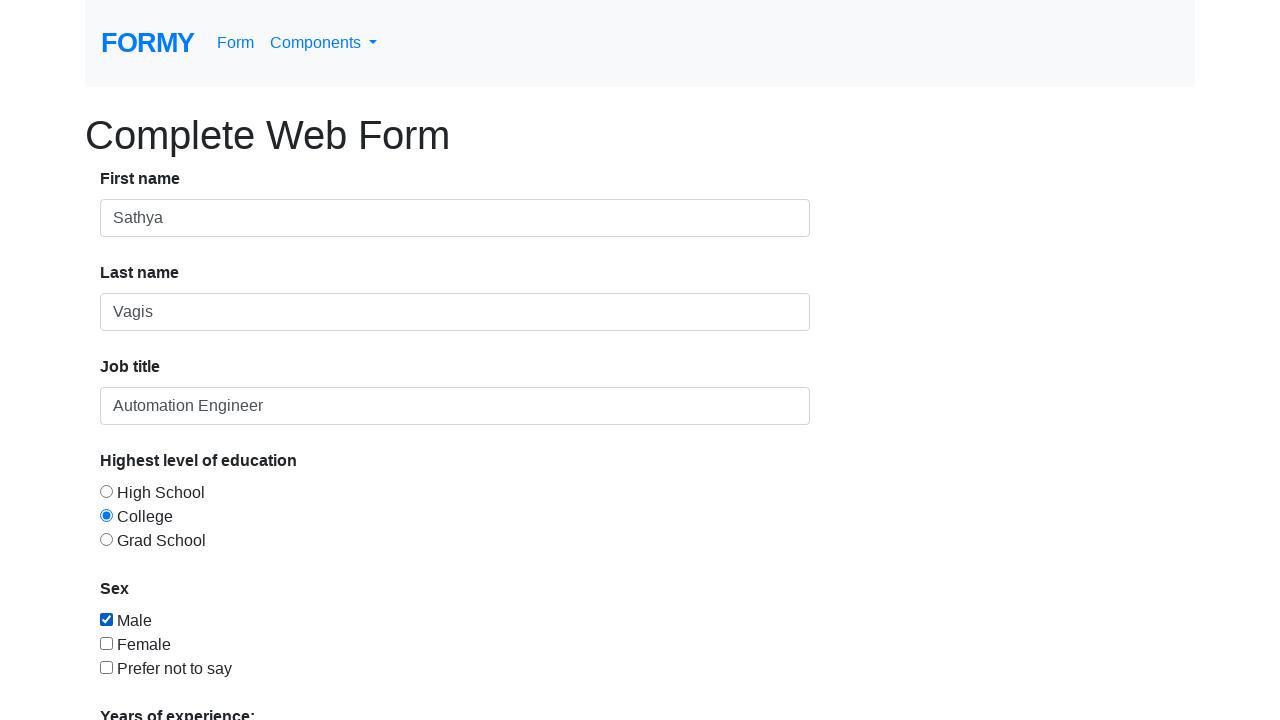

Filled date picker with '06/01/2021' on #datepicker
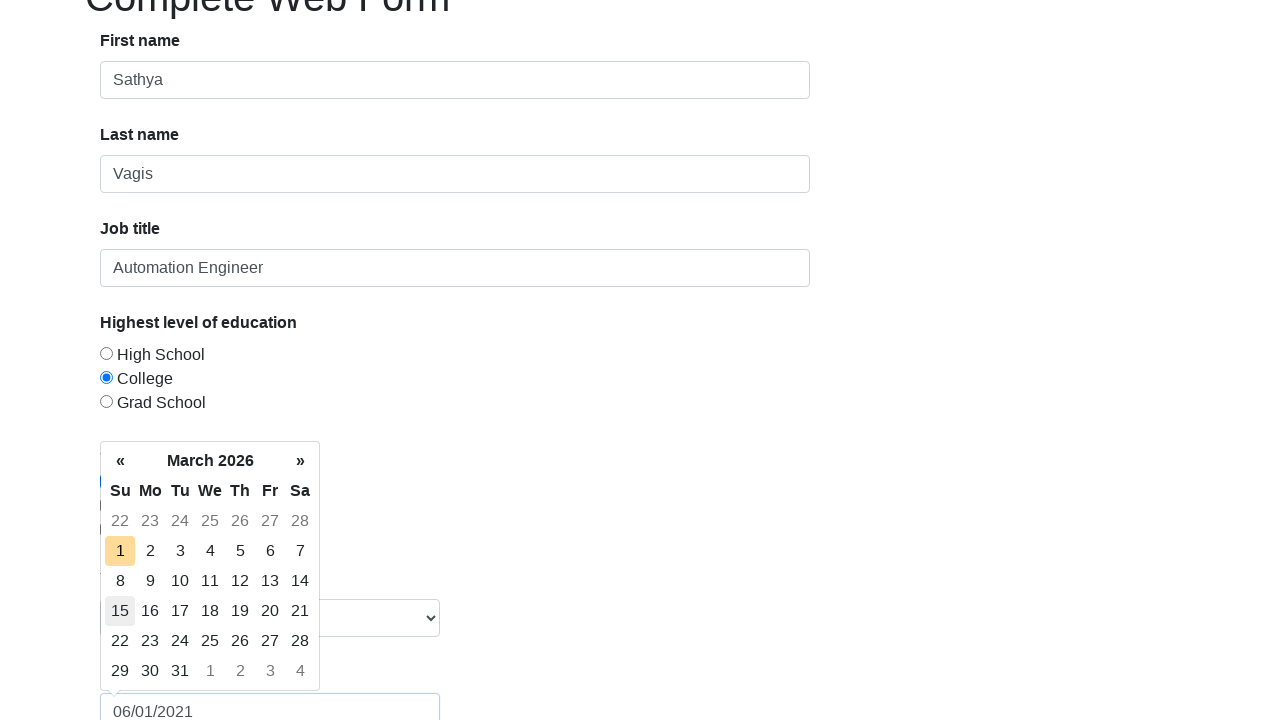

Clicked Submit button to submit the form at (148, 680) on xpath=//a[contains(text(),'Submit')]
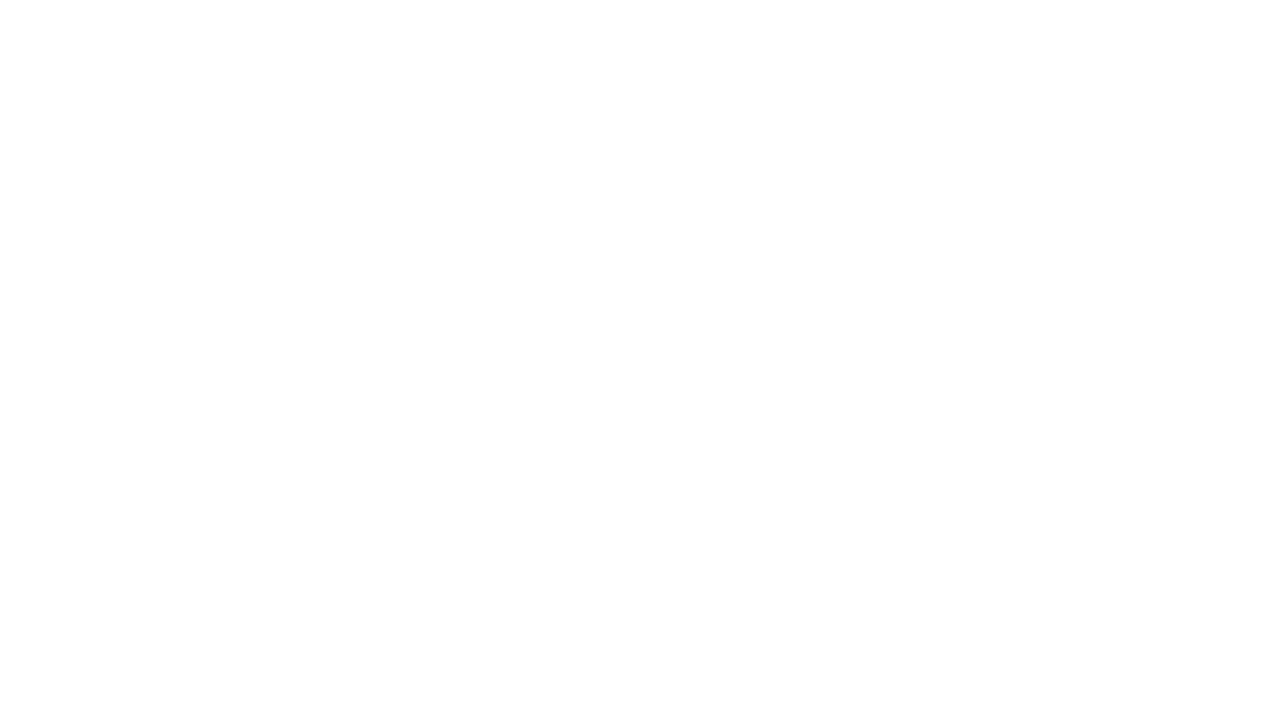

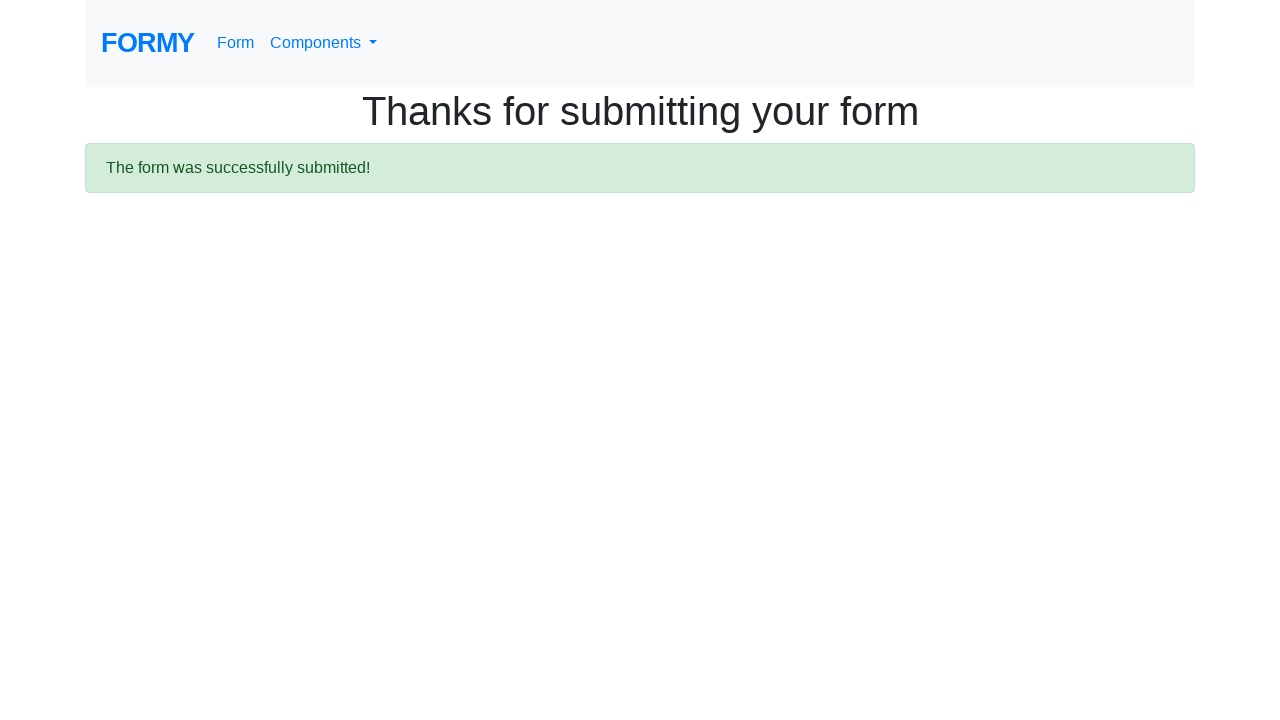